Tests checkbox functionality by navigating to a checkboxes page, finding all checkbox elements, and verifying their checked/selected states using both attribute lookup and isSelected methods.

Starting URL: http://the-internet.herokuapp.com/checkboxes

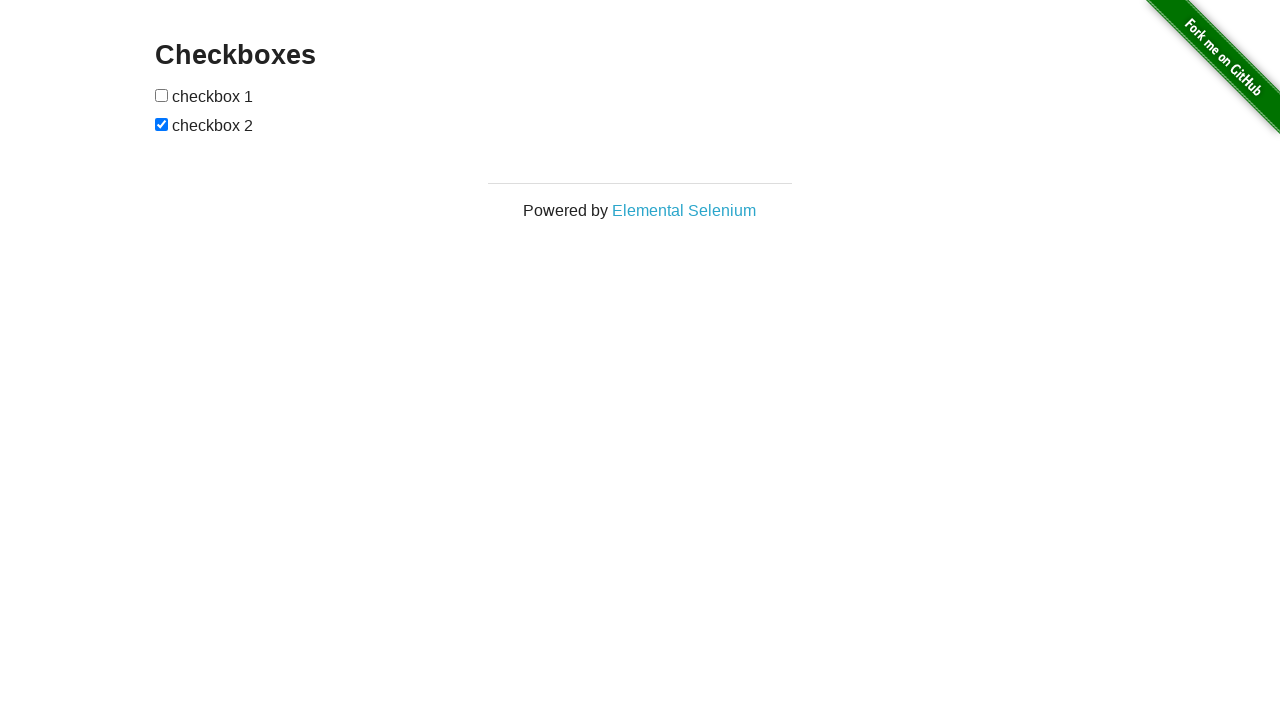

Waited for checkbox elements to load on the page
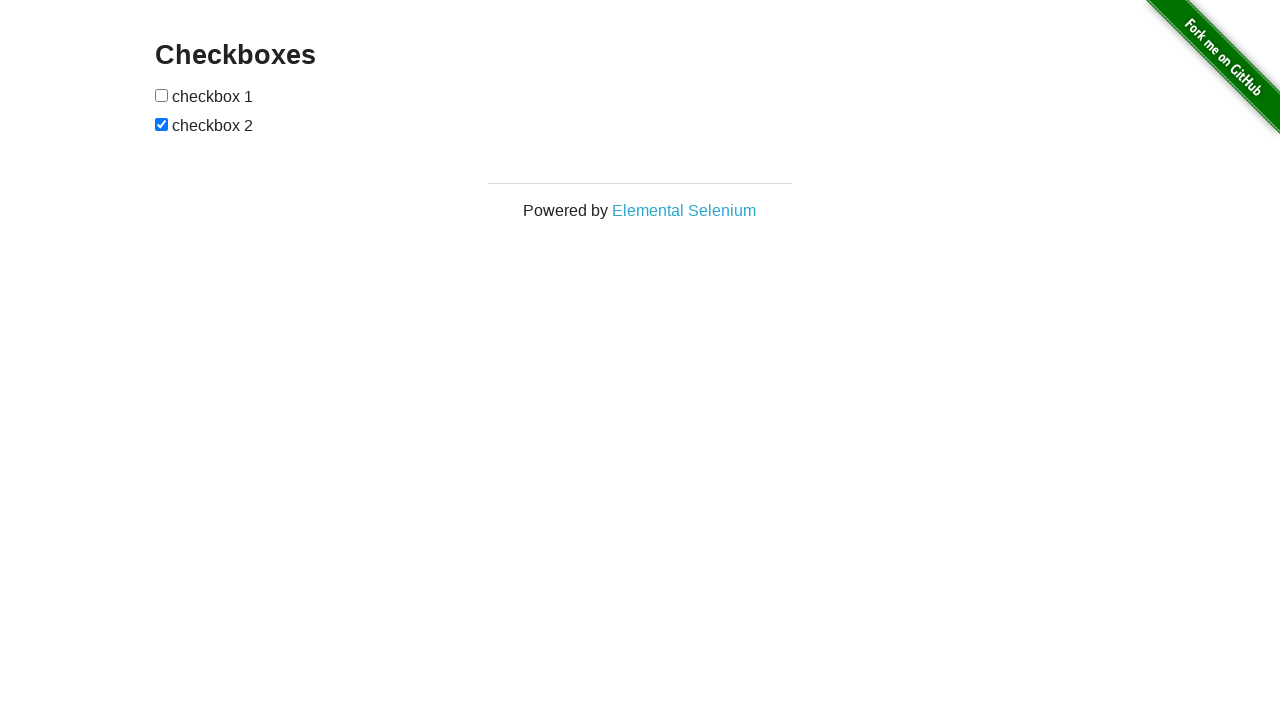

Located all checkbox elements on the page
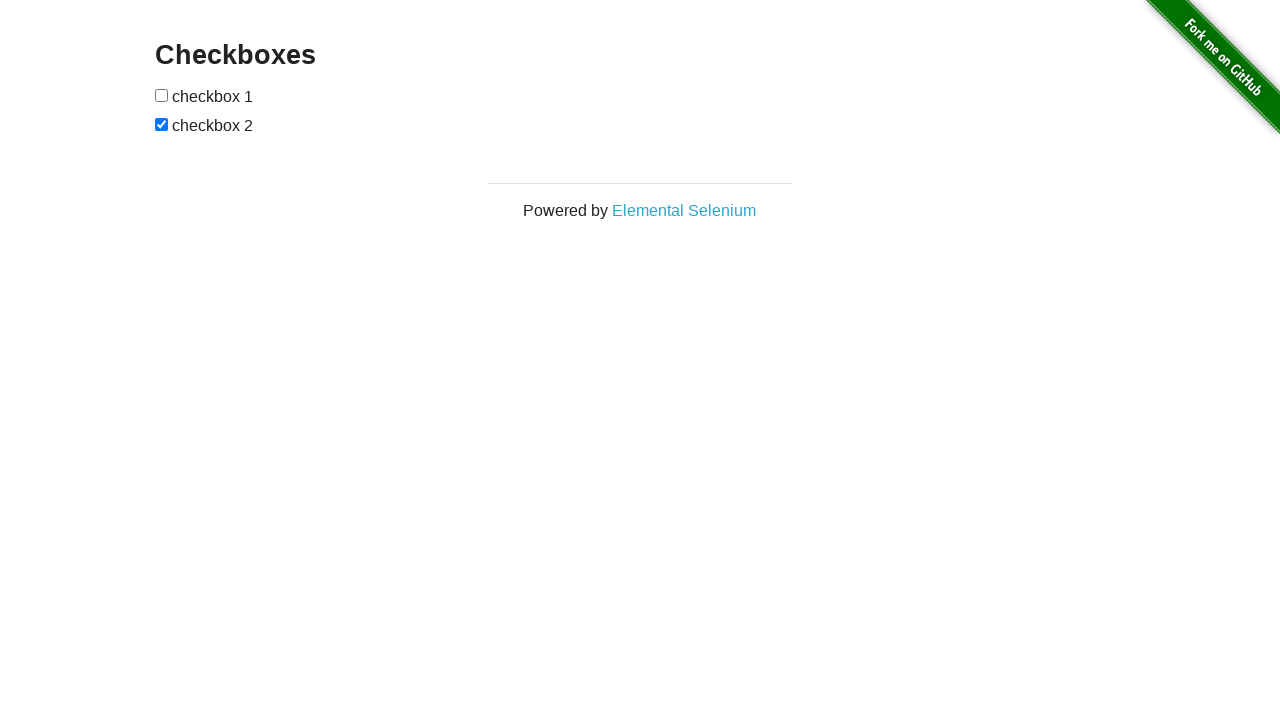

Verified second checkbox is checked by default
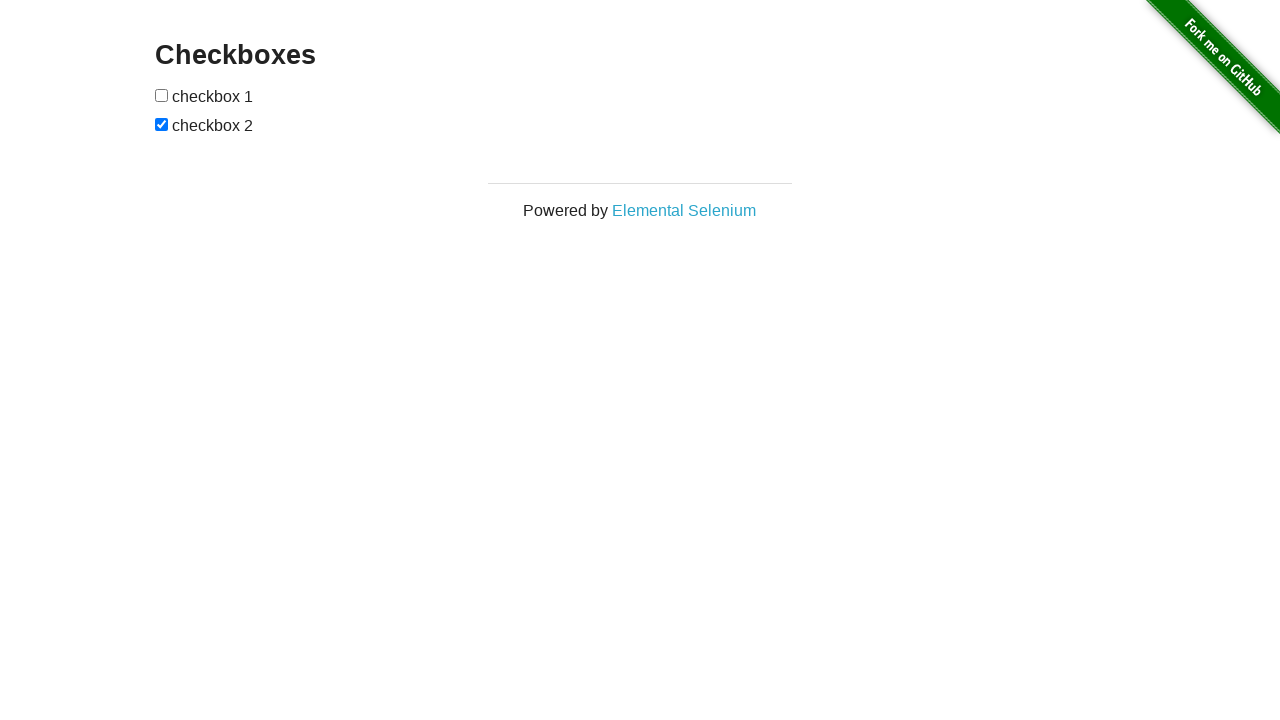

Verified first checkbox is not checked by default
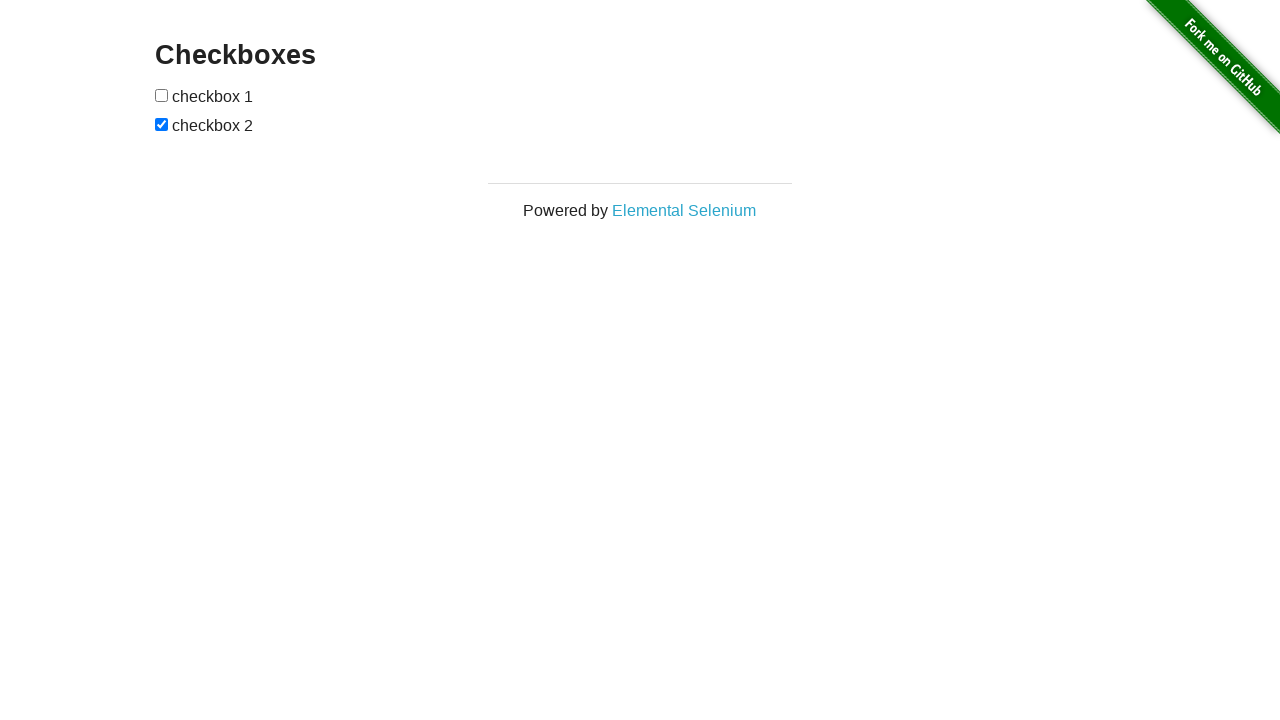

Clicked first checkbox to check it at (162, 95) on input[type="checkbox"] >> nth=0
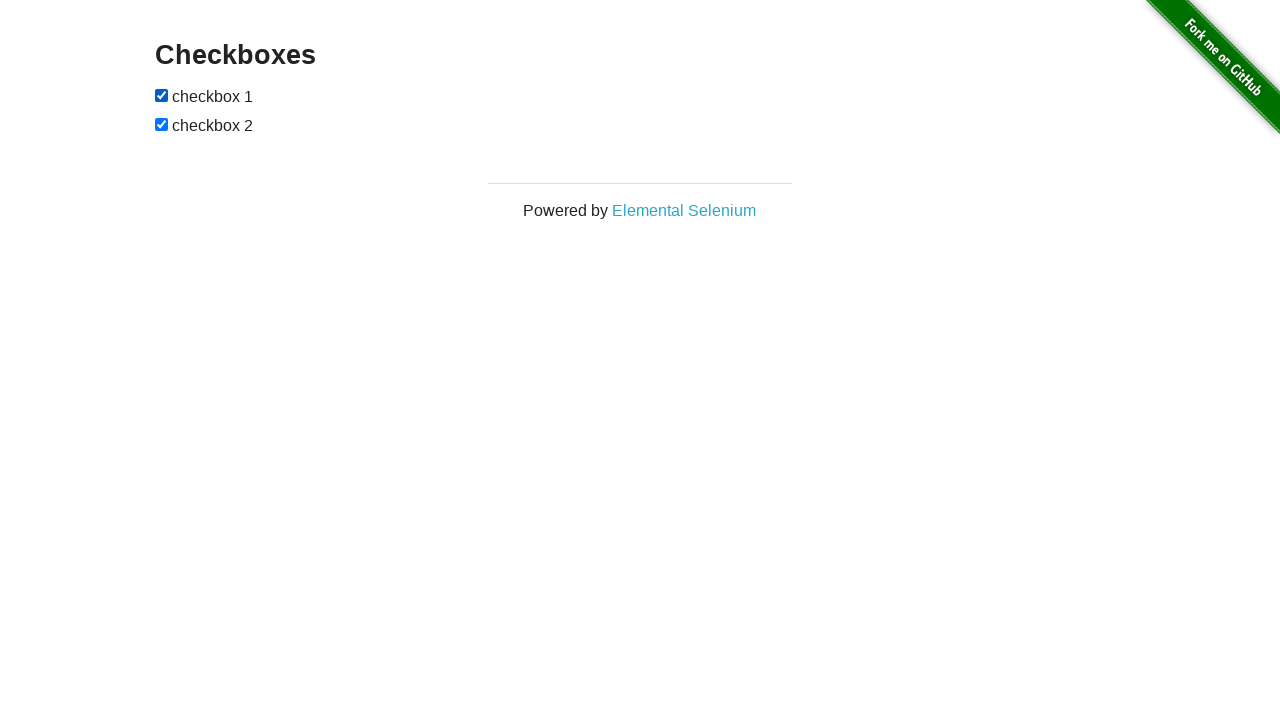

Verified first checkbox is now checked after clicking
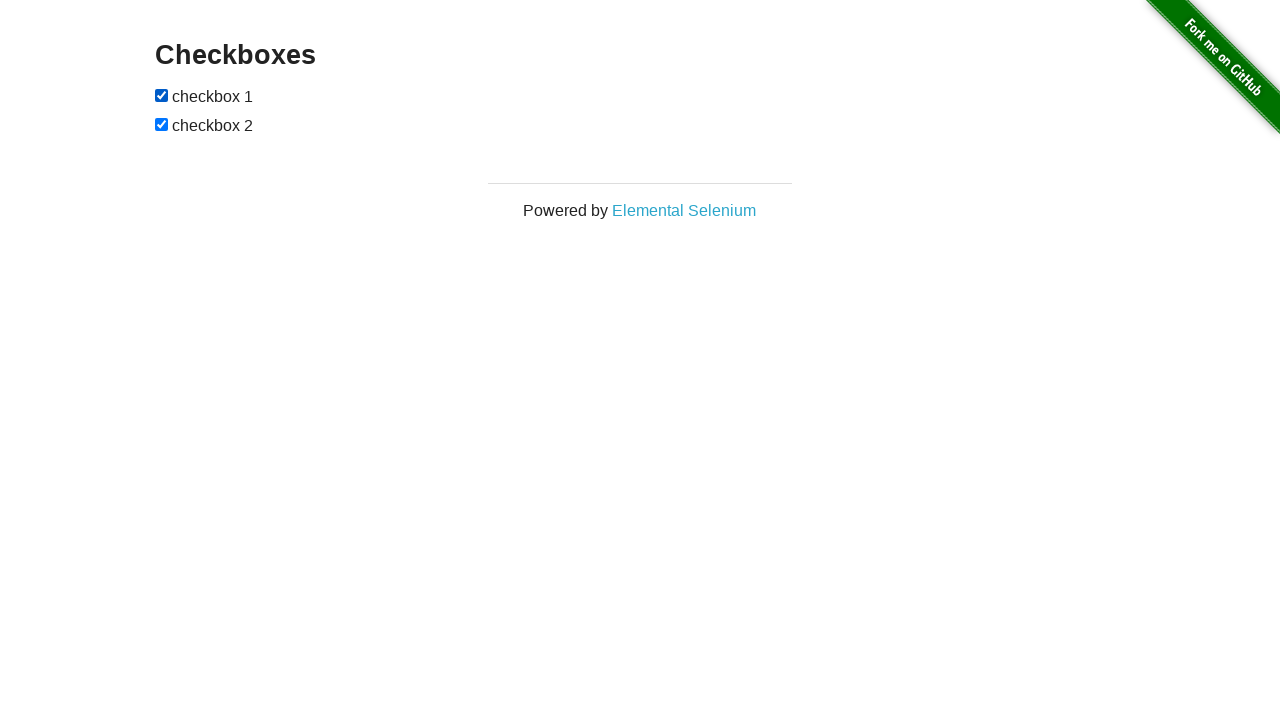

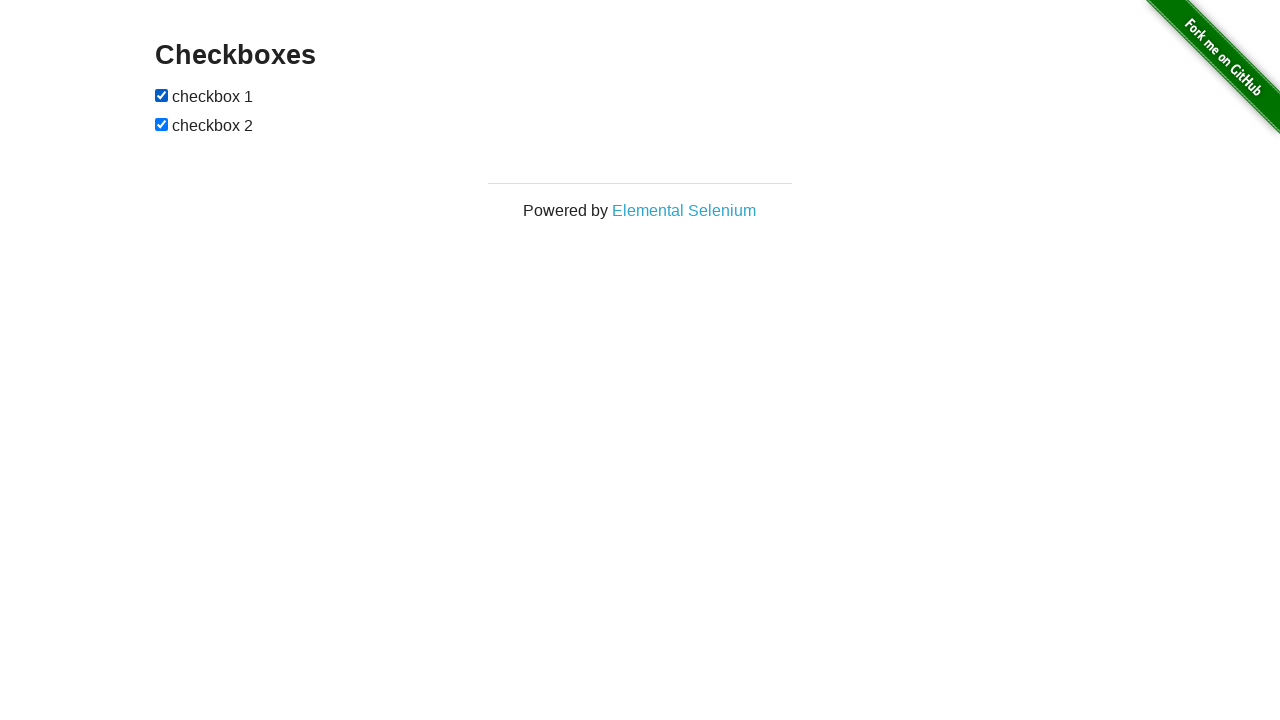